Tests clicking a button with a dynamic ID on the UI Testing Playground website, which demonstrates handling elements that have IDs that change on each page load.

Starting URL: http://uitestingplayground.com/dynamicid

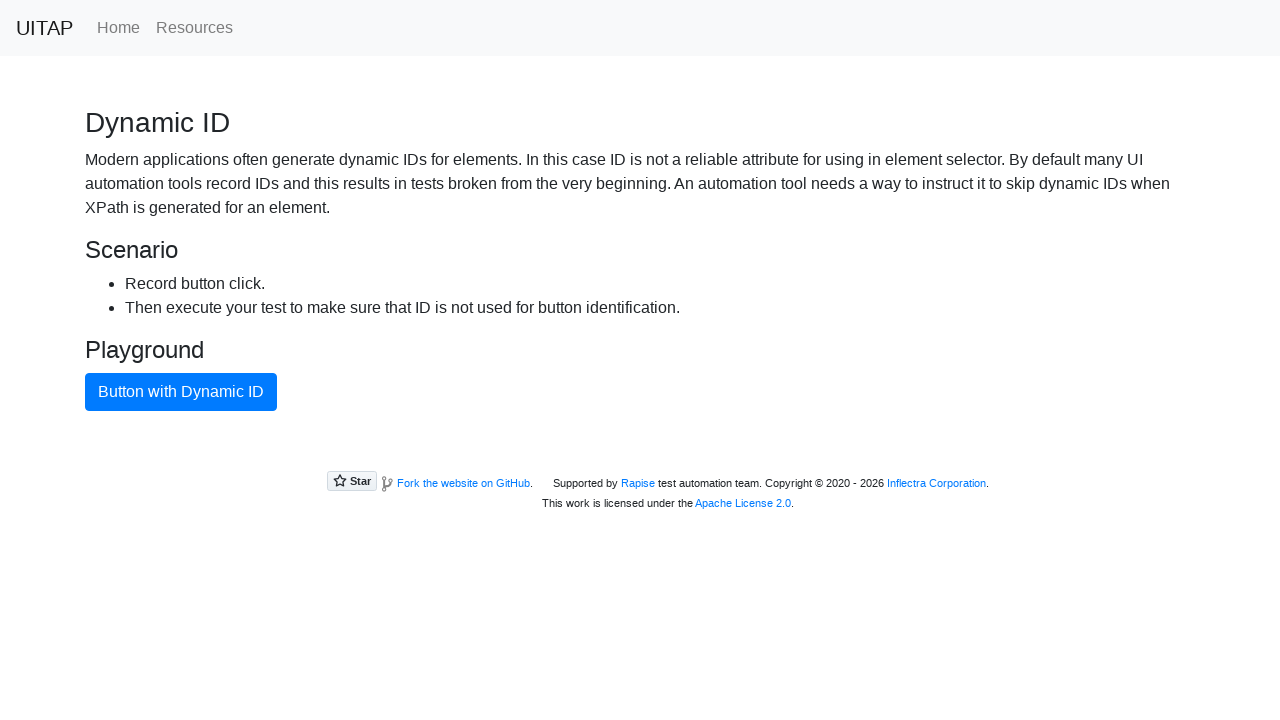

Clicked the blue primary button with dynamic ID at (181, 392) on .btn.btn-primary
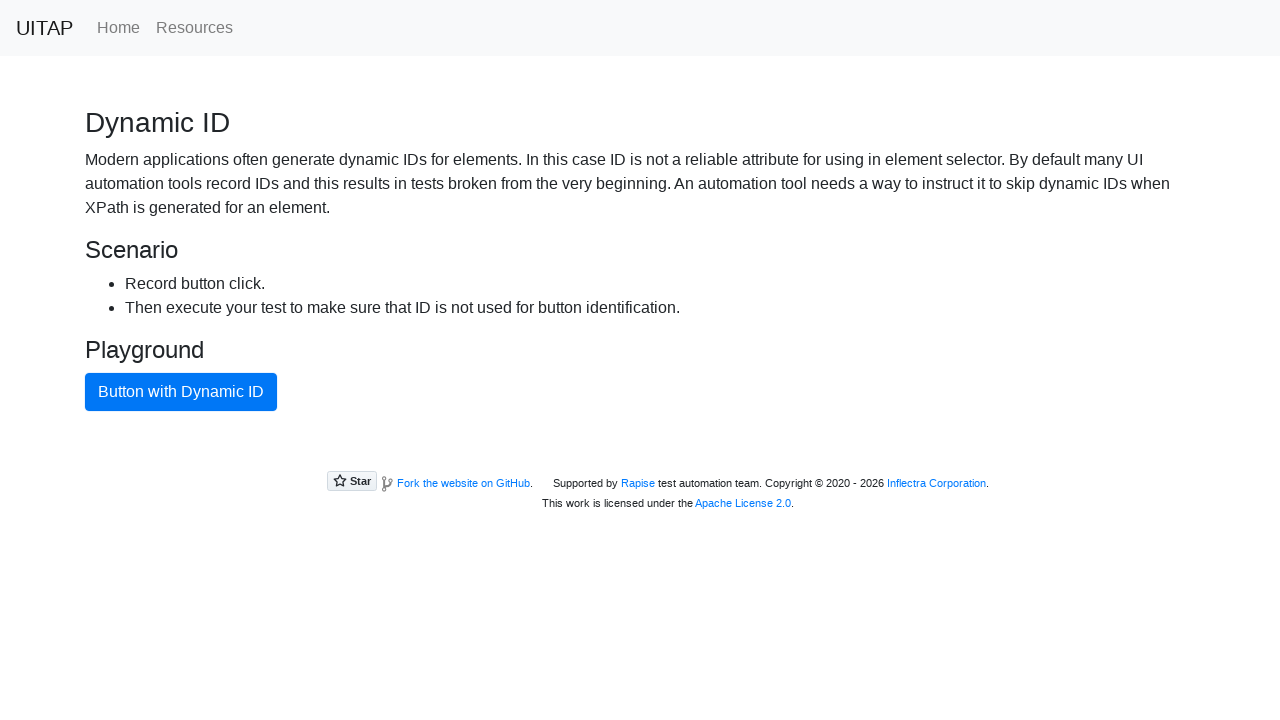

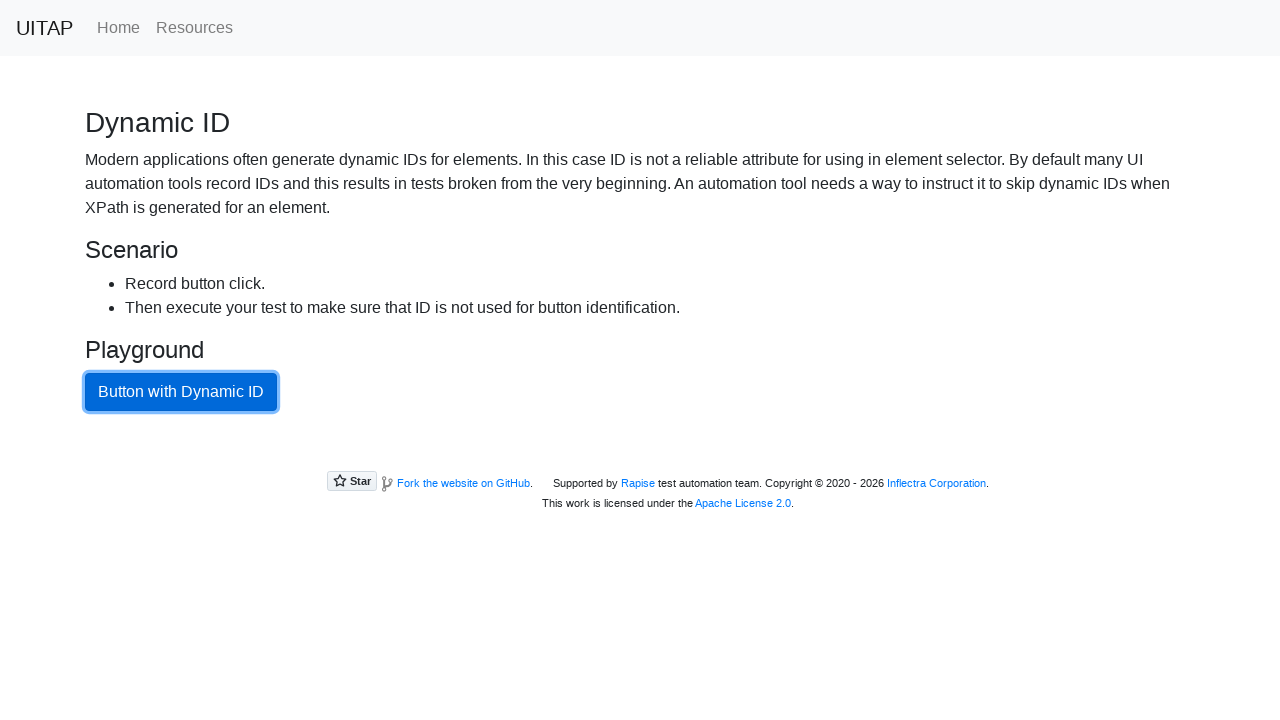